Navigates to a GitHub repository page and refreshes it 5 times with a 2-second delay between each refresh to test page refresh functionality.

Starting URL: https://github.com/kumarmuthu/python_logic

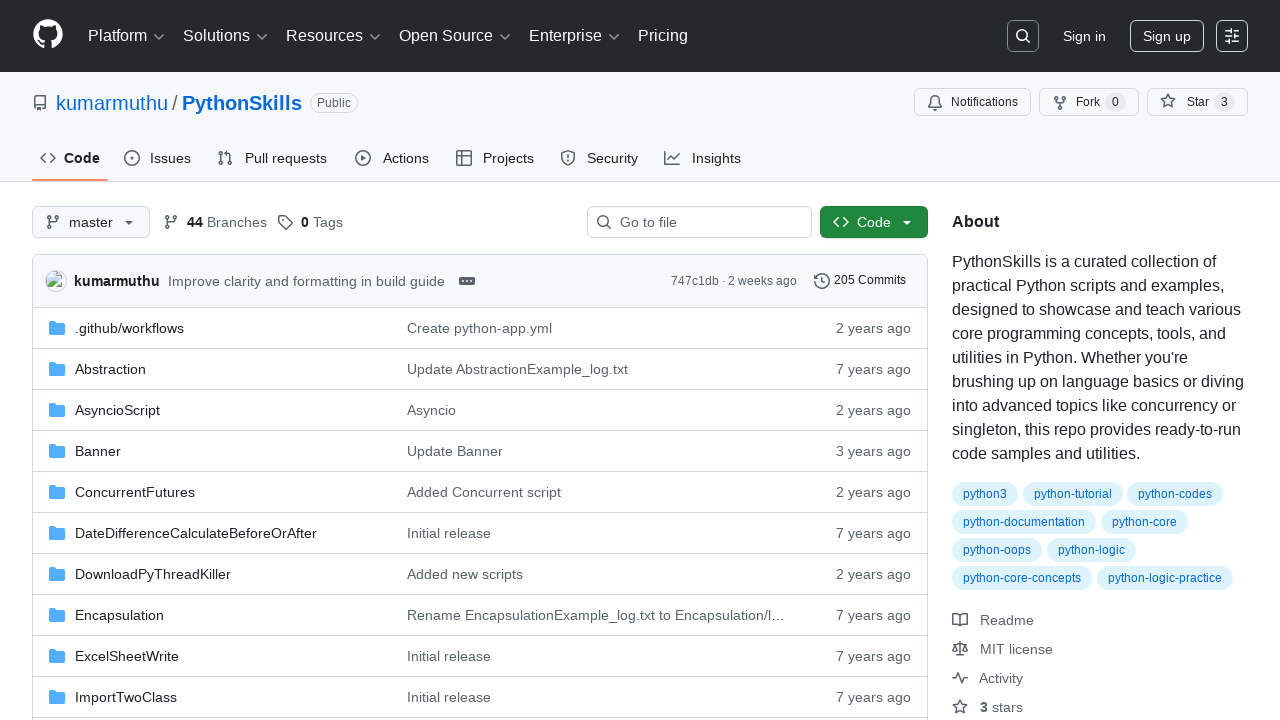

Navigated to GitHub repository page
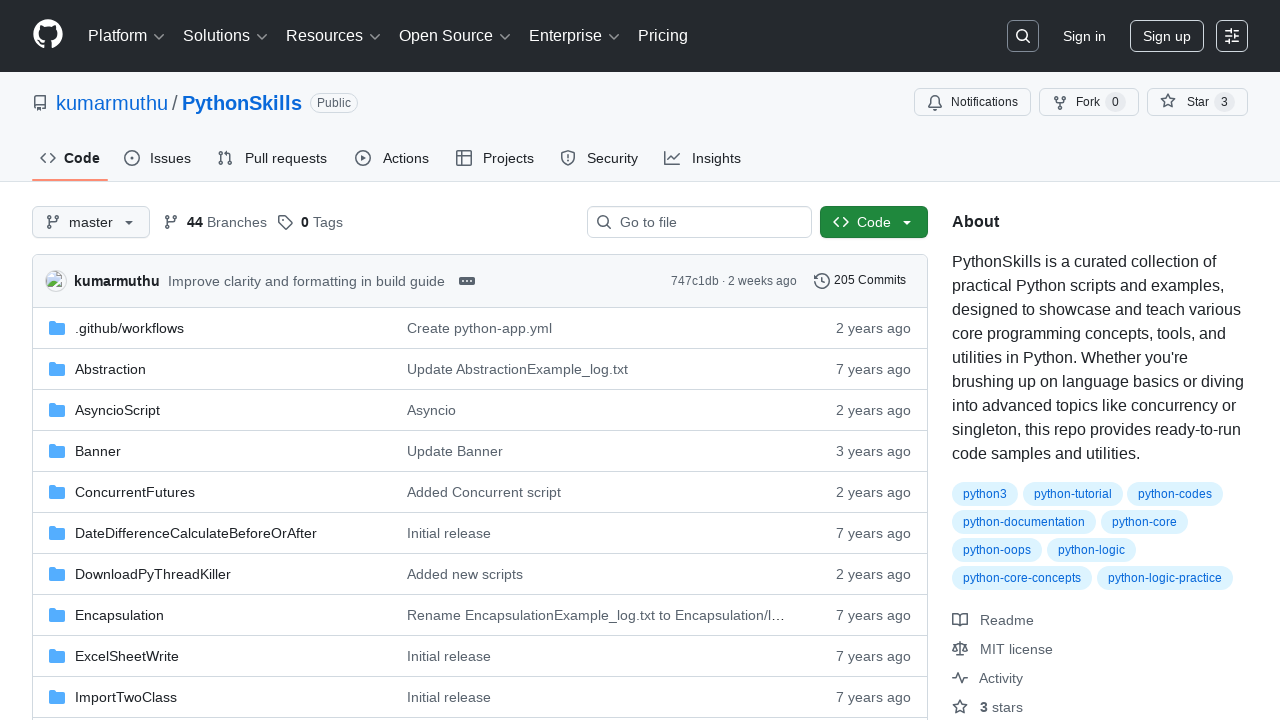

Waited 2 seconds before refresh iteration 1
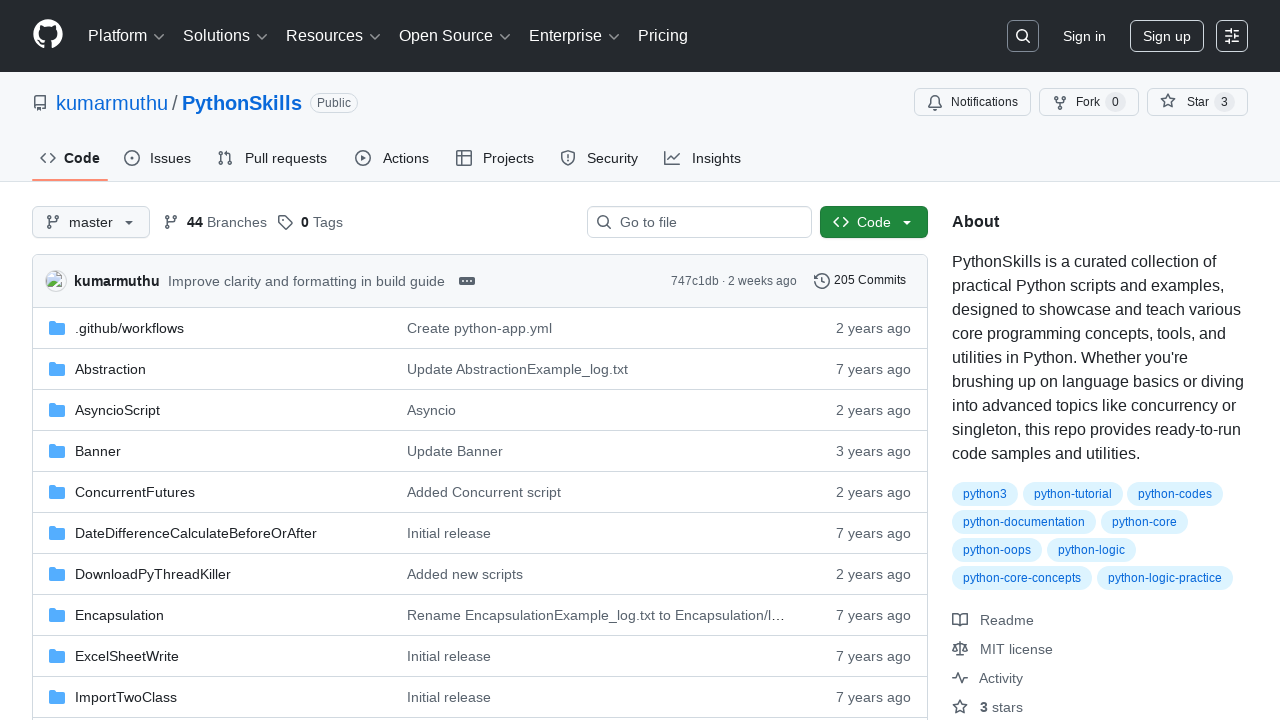

Refreshed page (iteration 1)
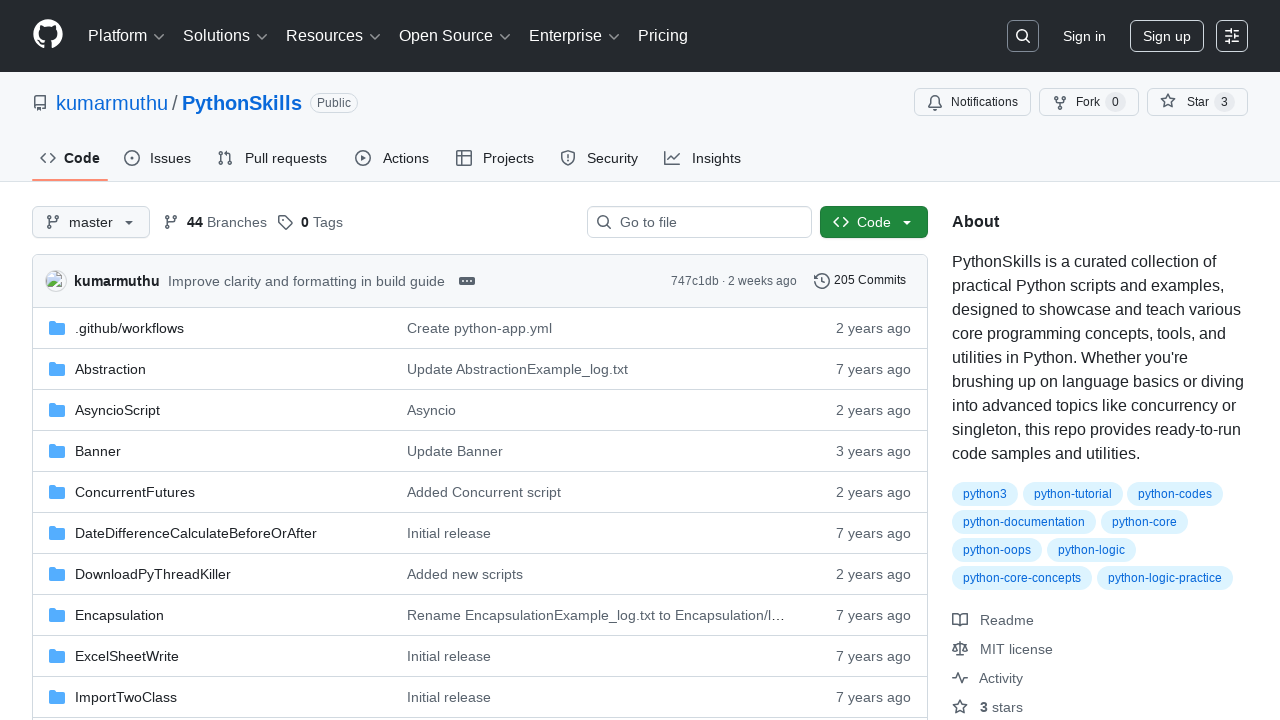

Waited 2 seconds before refresh iteration 2
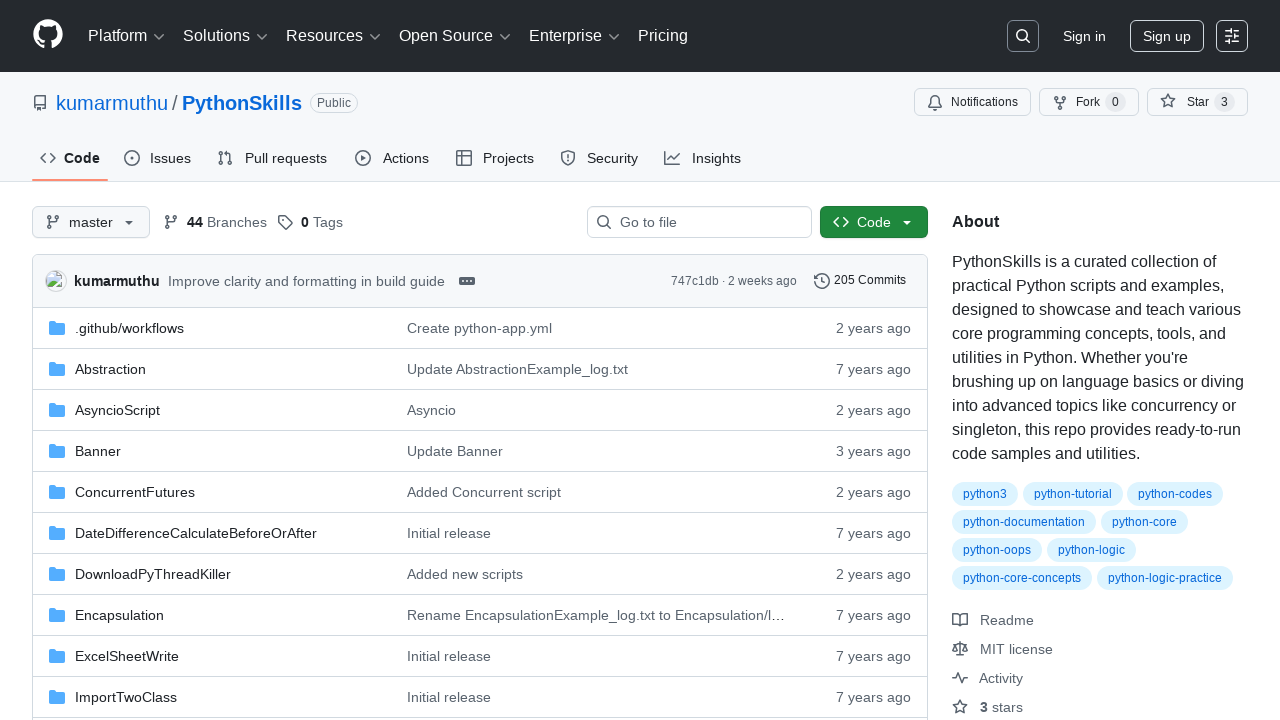

Refreshed page (iteration 2)
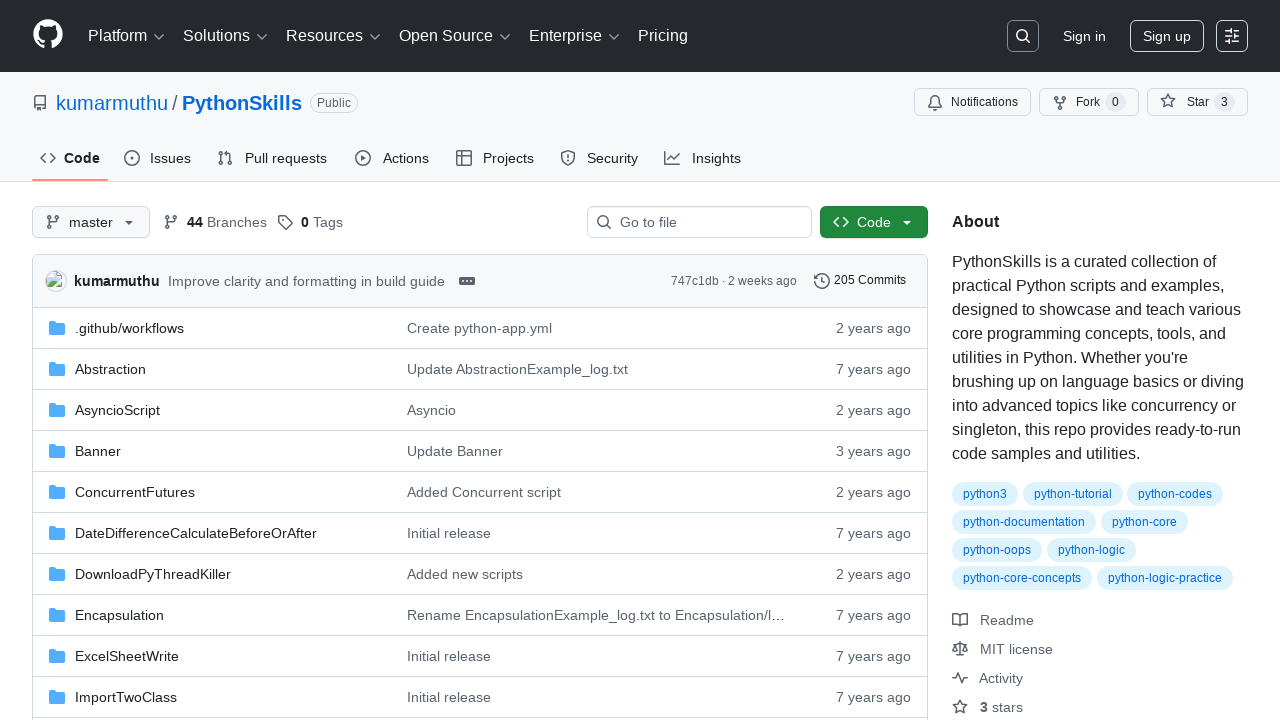

Waited 2 seconds before refresh iteration 3
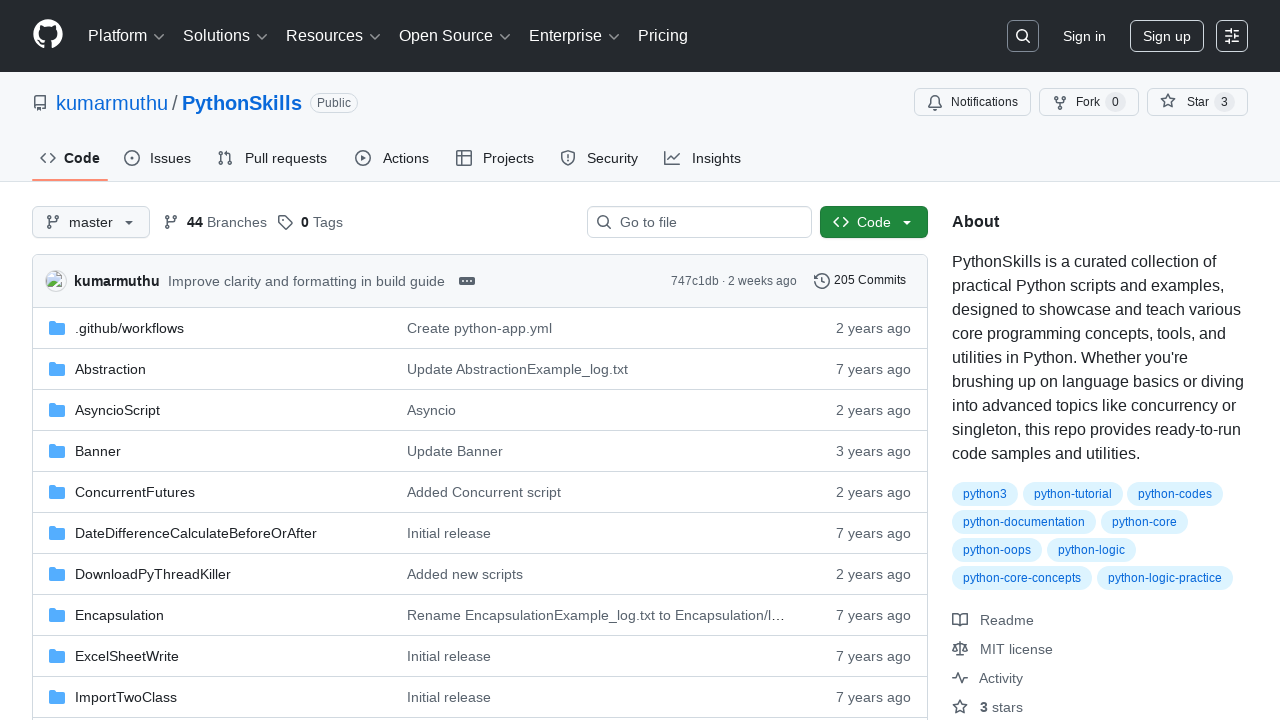

Refreshed page (iteration 3)
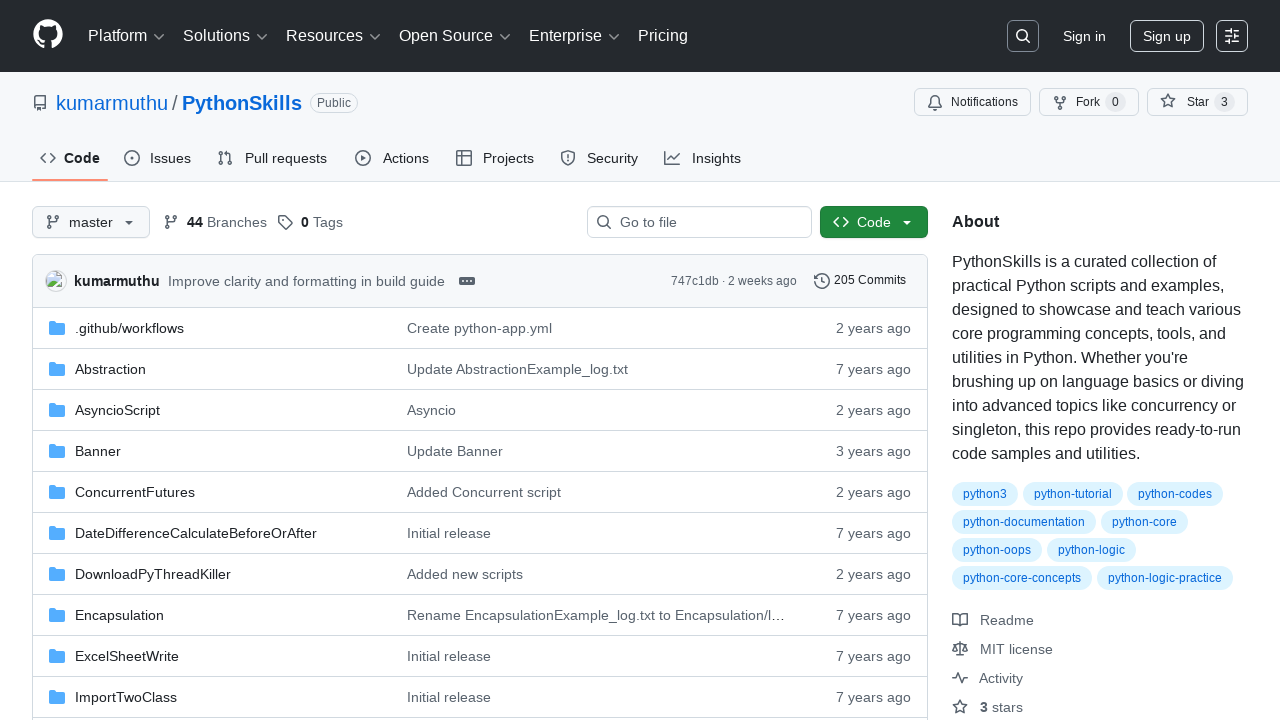

Waited 2 seconds before refresh iteration 4
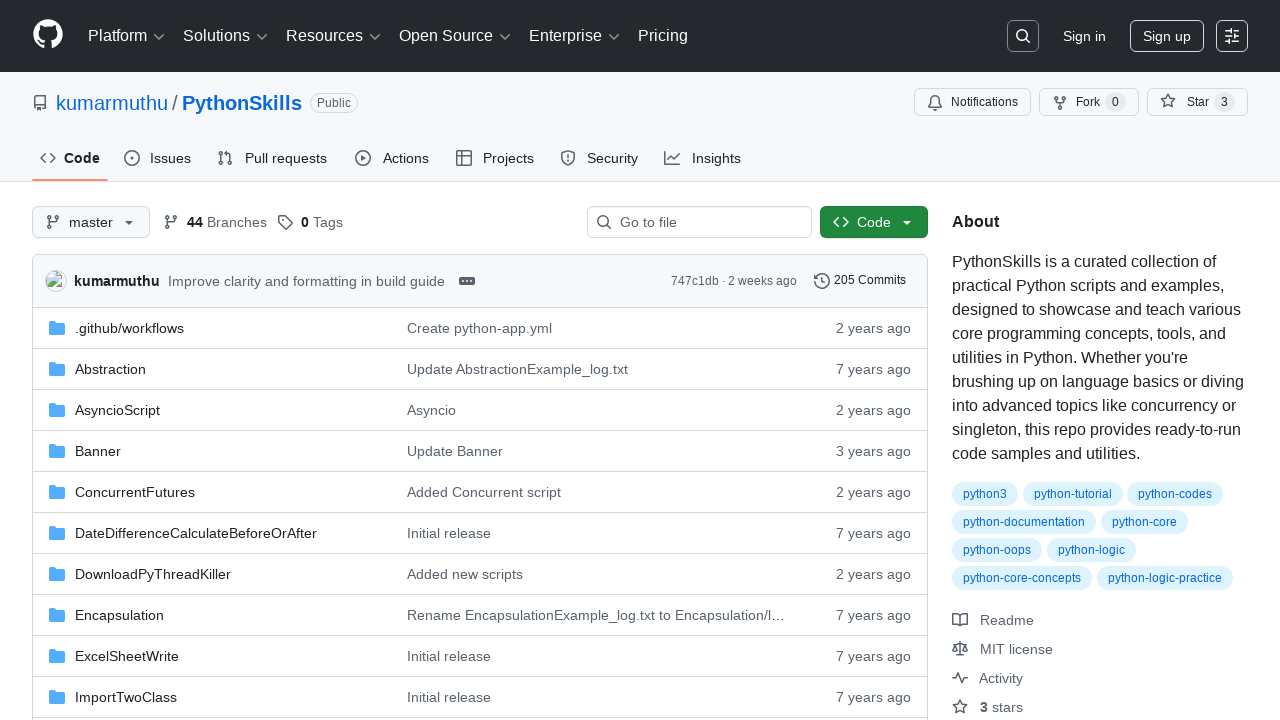

Refreshed page (iteration 4)
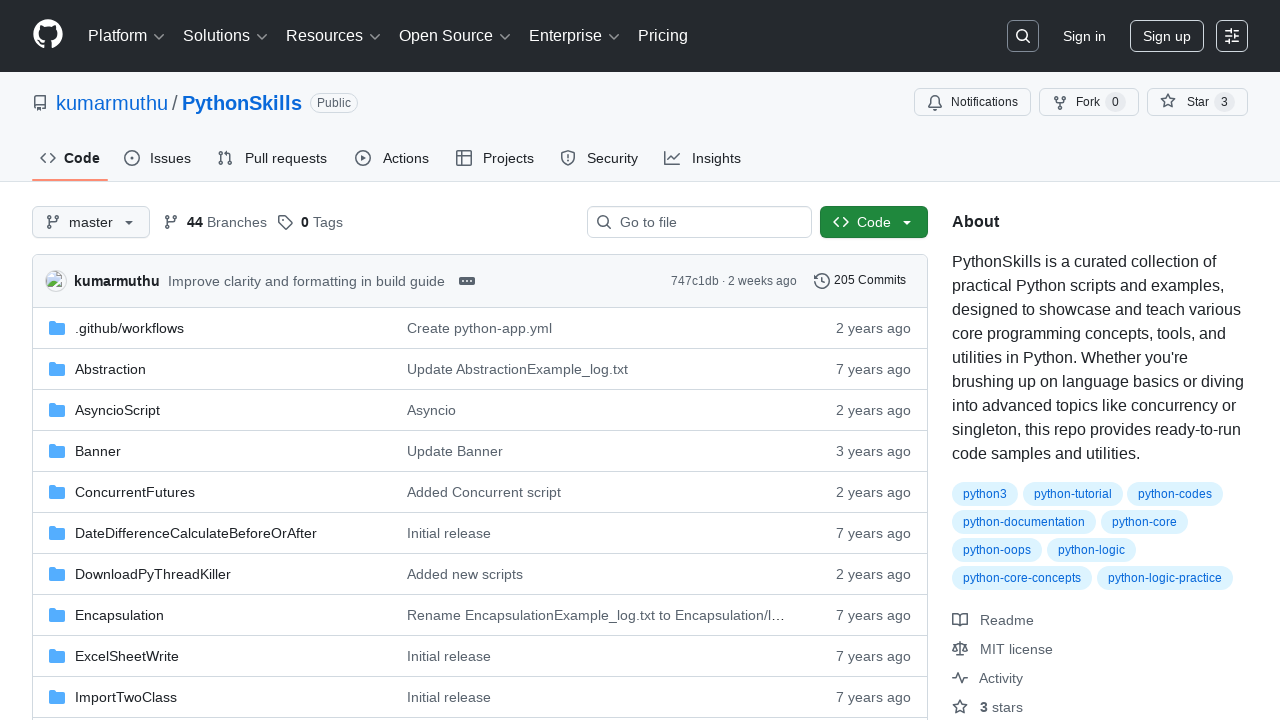

Waited 2 seconds before refresh iteration 5
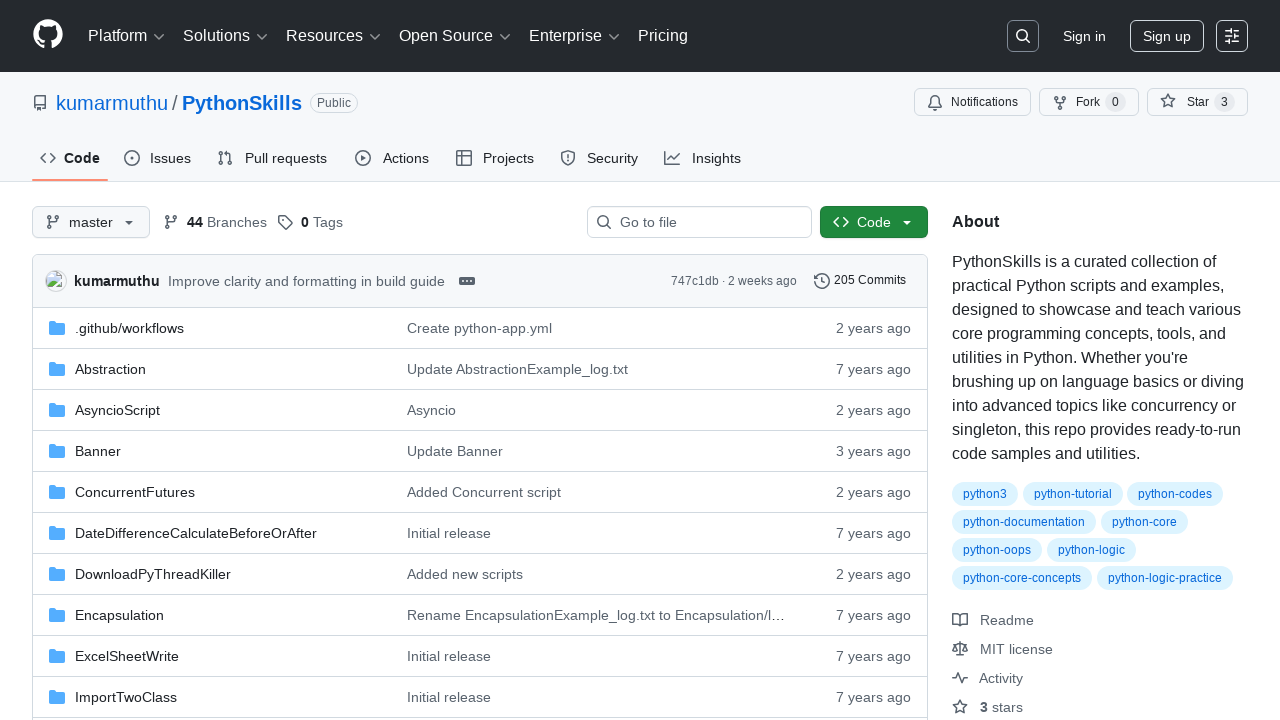

Refreshed page (iteration 5)
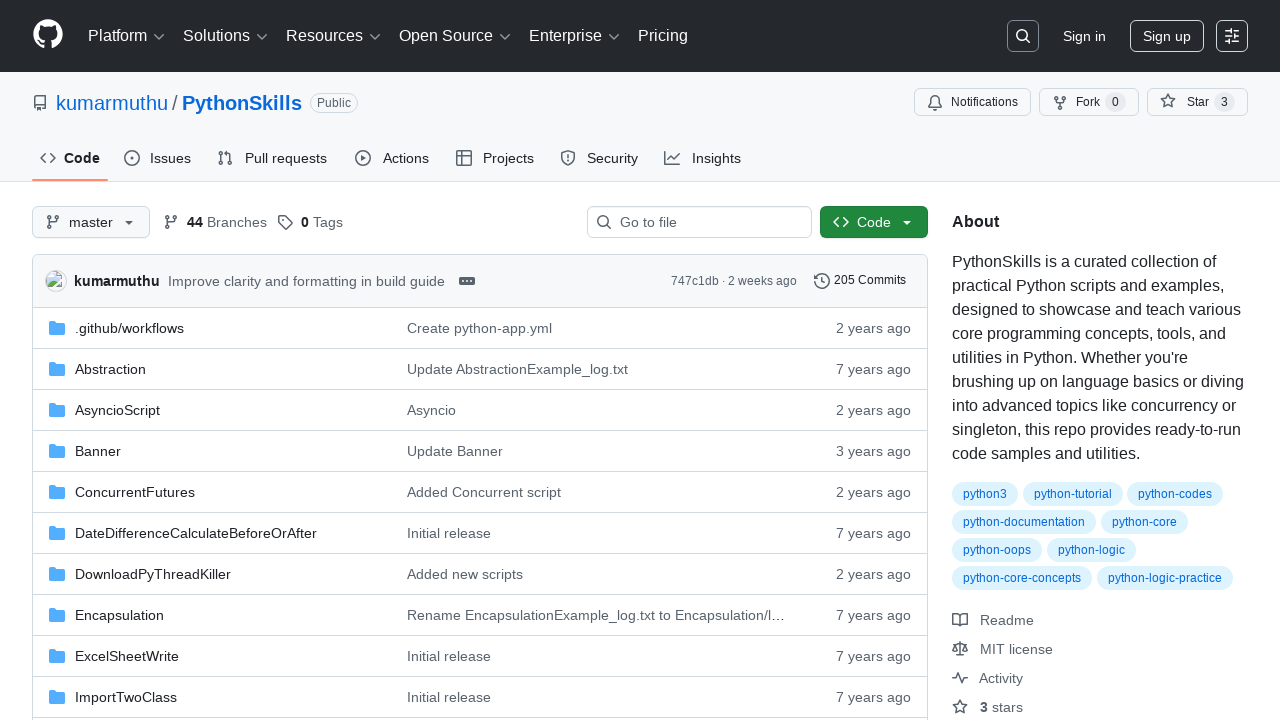

Completed all 5 page refreshes
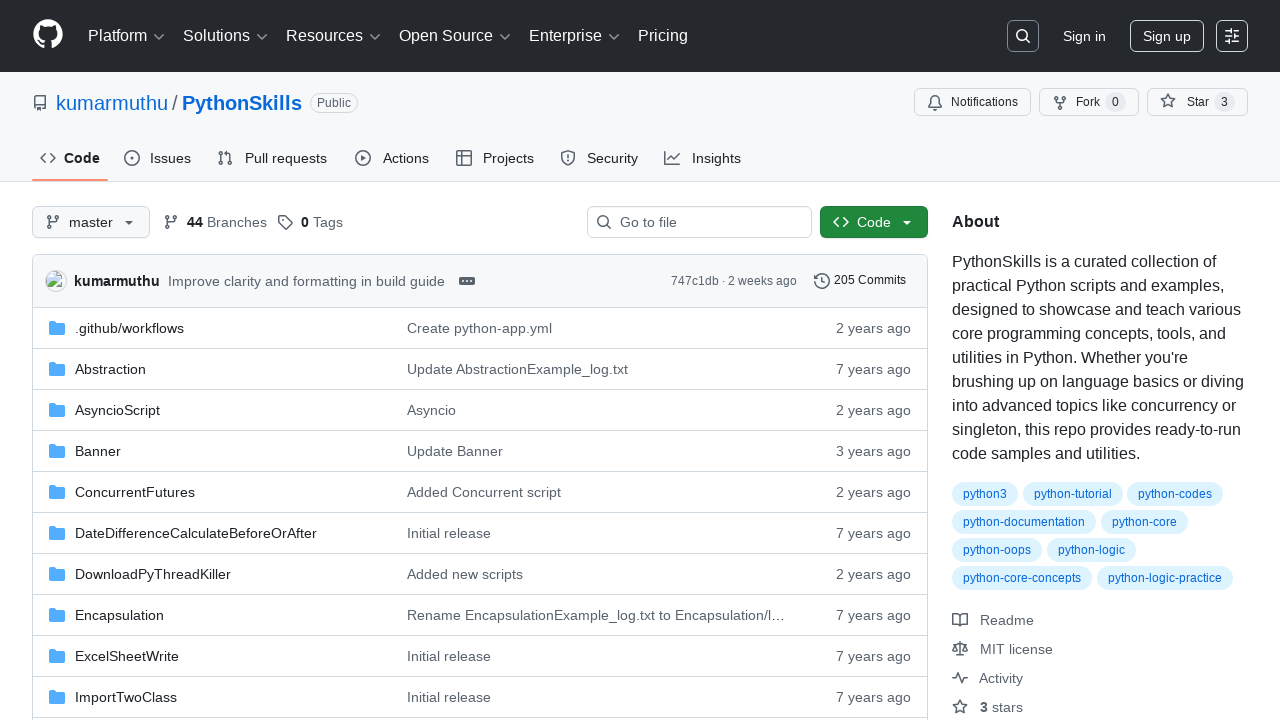

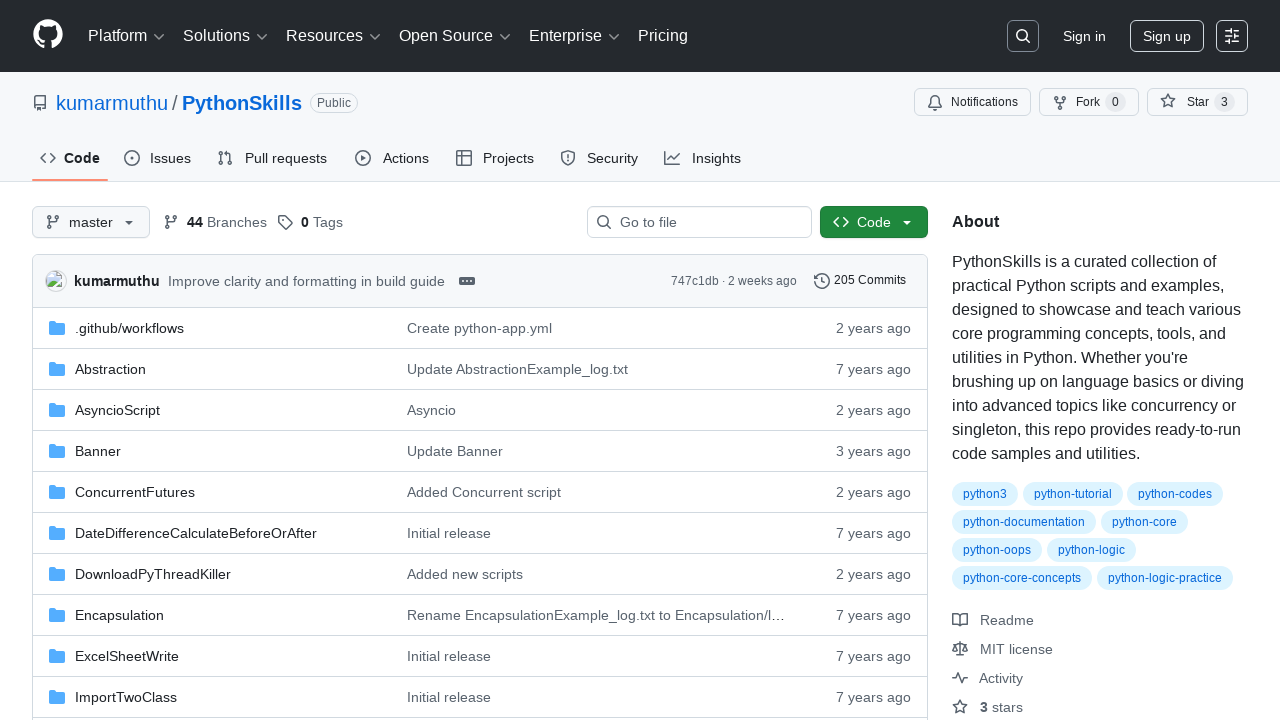